Tests JavaScript alert handling on W3Schools by switching to an iframe, clicking a "Try it" button that triggers an alert, and then accepting the alert dialog

Starting URL: https://www.w3schools.com/js/tryit.asp?filename=tryjs_alert

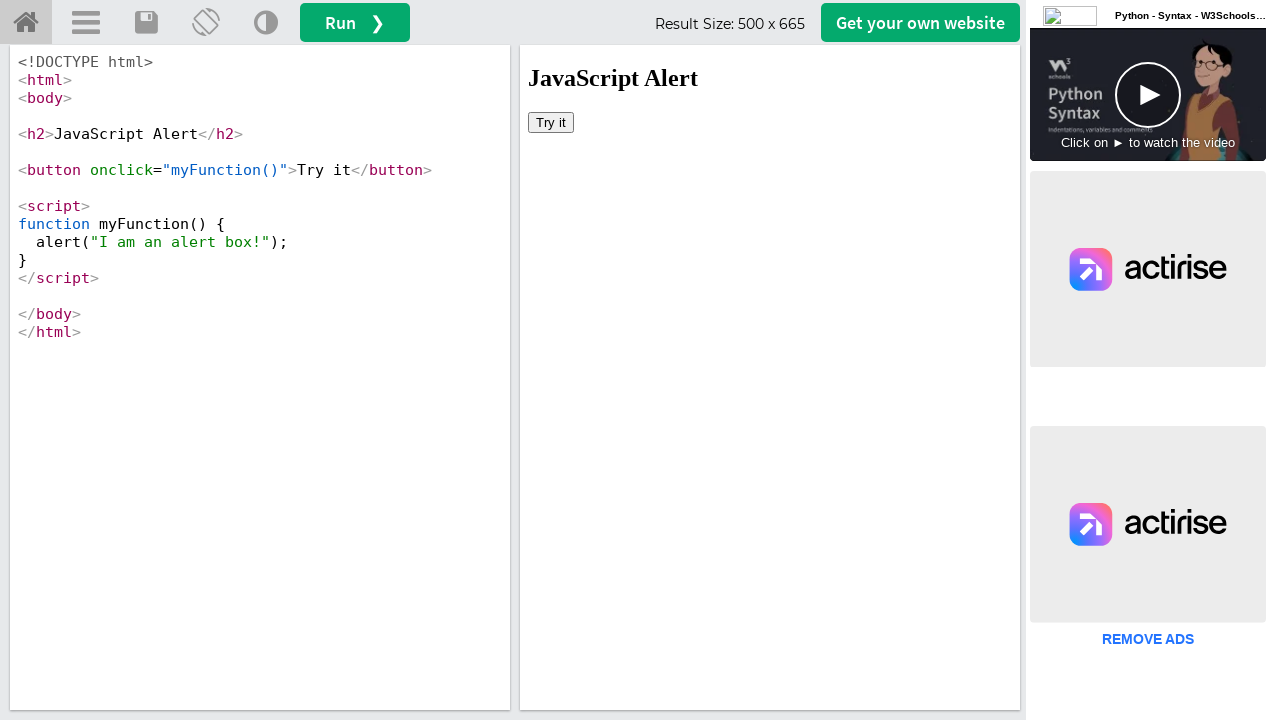

Located iframe with id 'iframeResult' containing the example
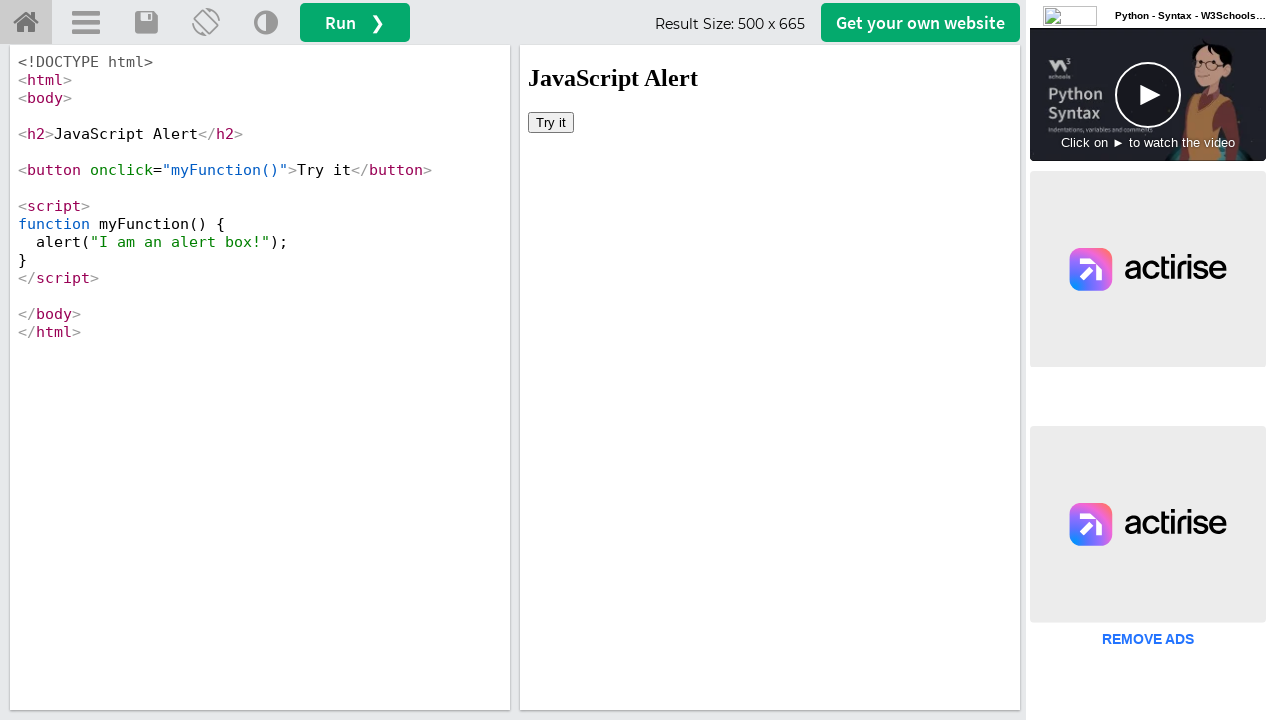

Clicked 'Try it' button to trigger JavaScript alert at (551, 122) on #iframeResult >> internal:control=enter-frame >> xpath=//button[contains(text(),
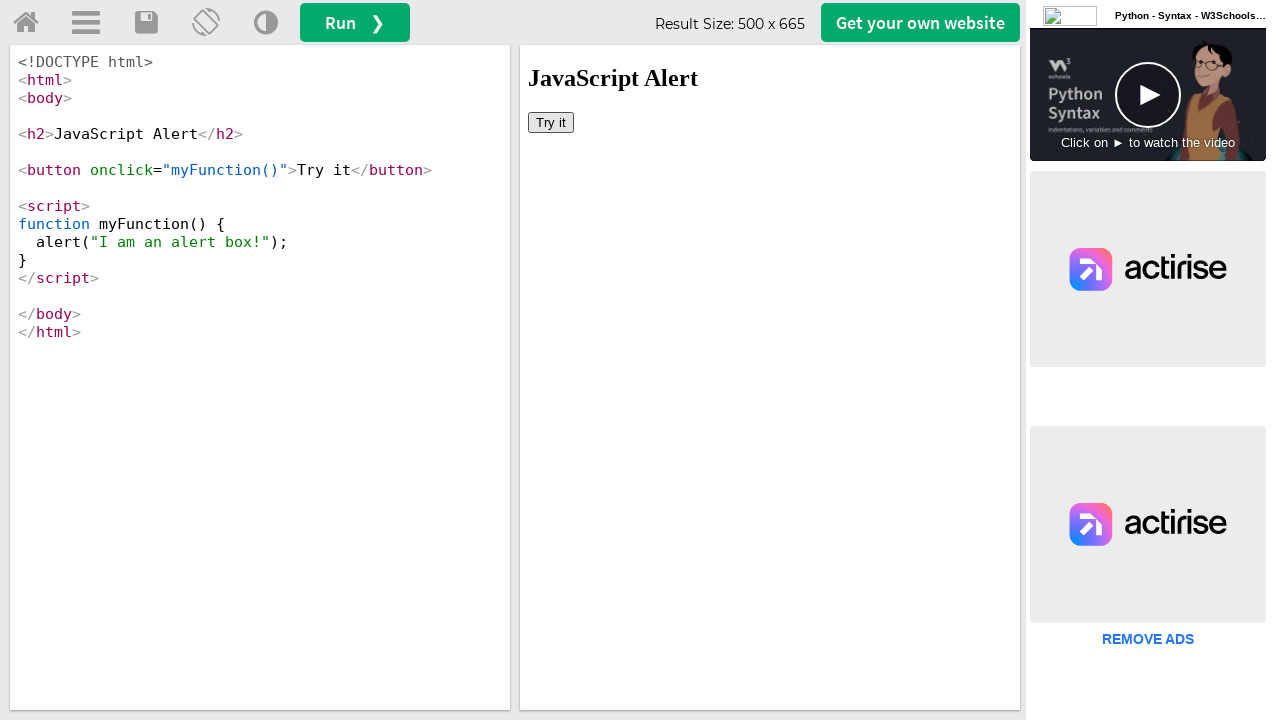

Registered dialog handler to accept alerts
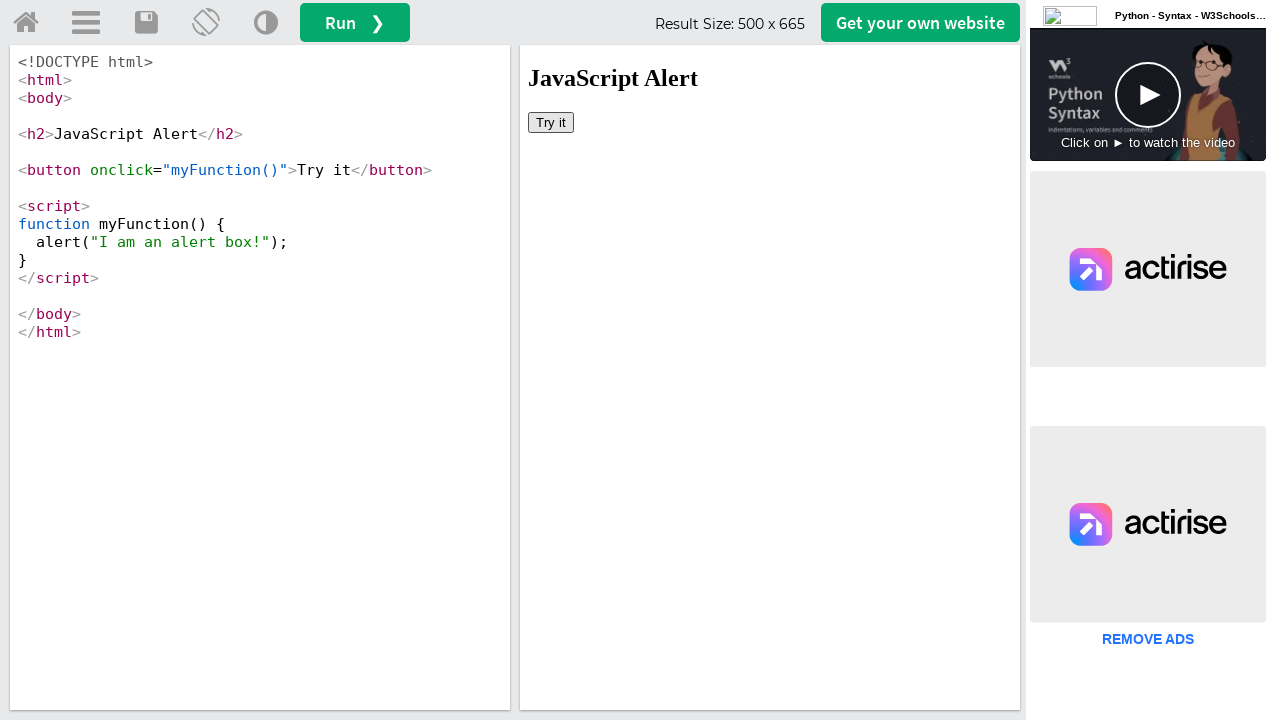

Waited 2 seconds for alert to appear and be handled
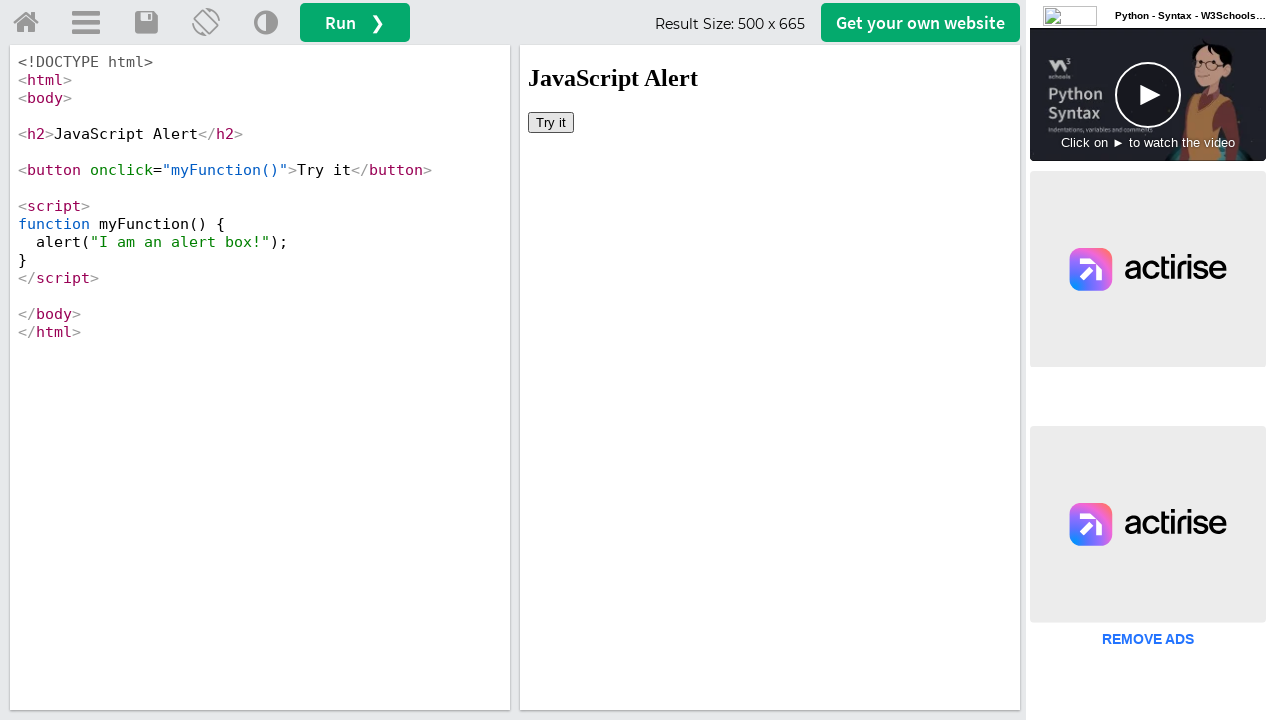

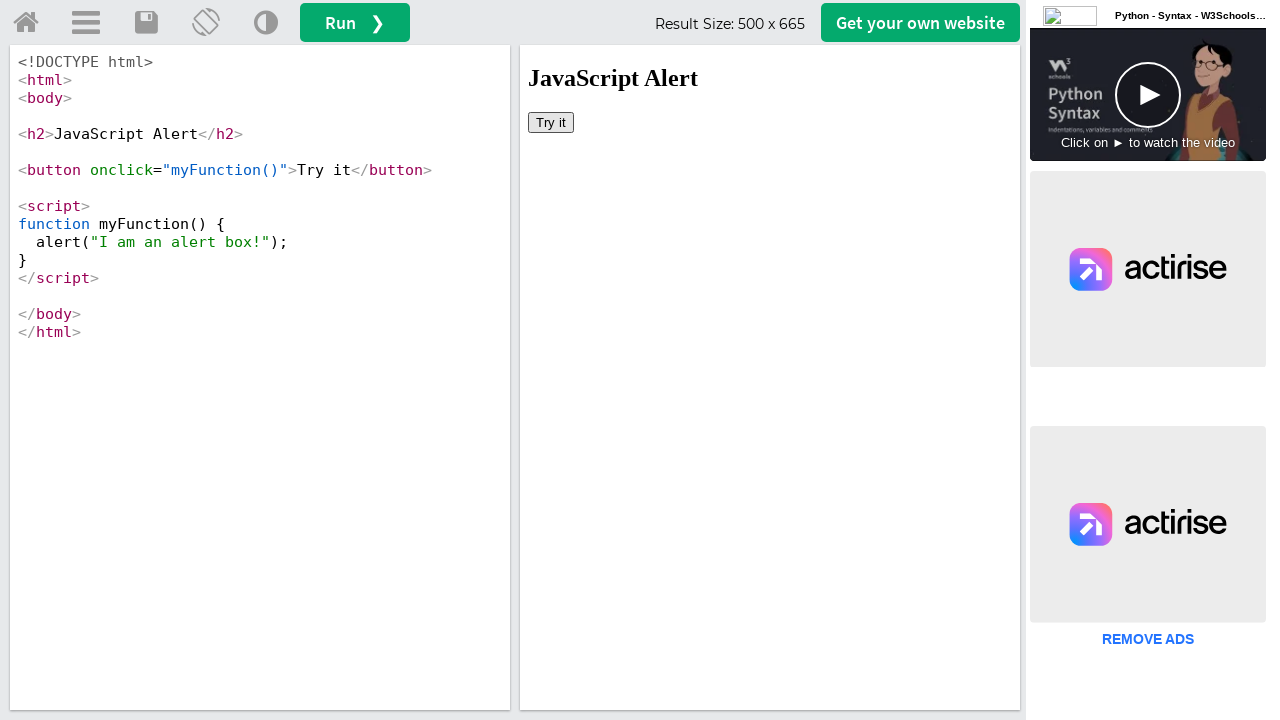